Tests checkbox functionality by verifying default states, clicking to select checkbox #1, clicking to deselect checkbox #2, and confirming the final states of both checkboxes.

Starting URL: https://practice.cydeo.com/checkboxes

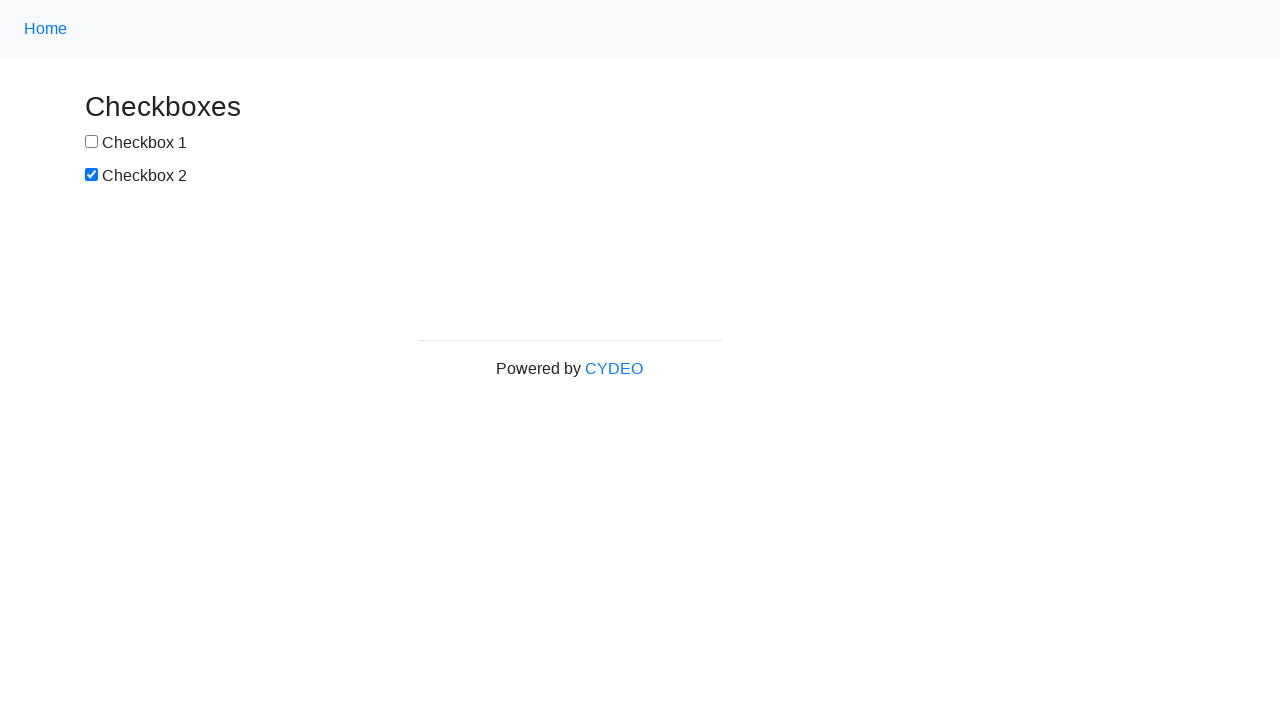

Located checkbox #1 element
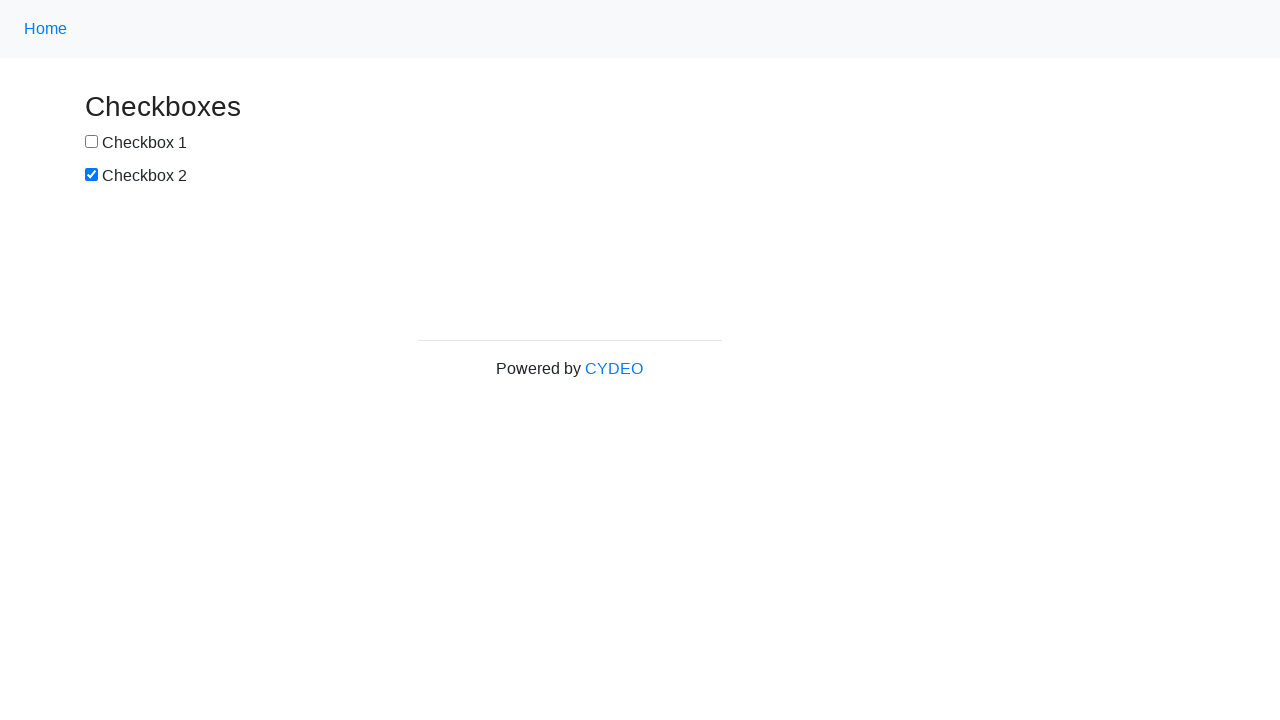

Located checkbox #2 element
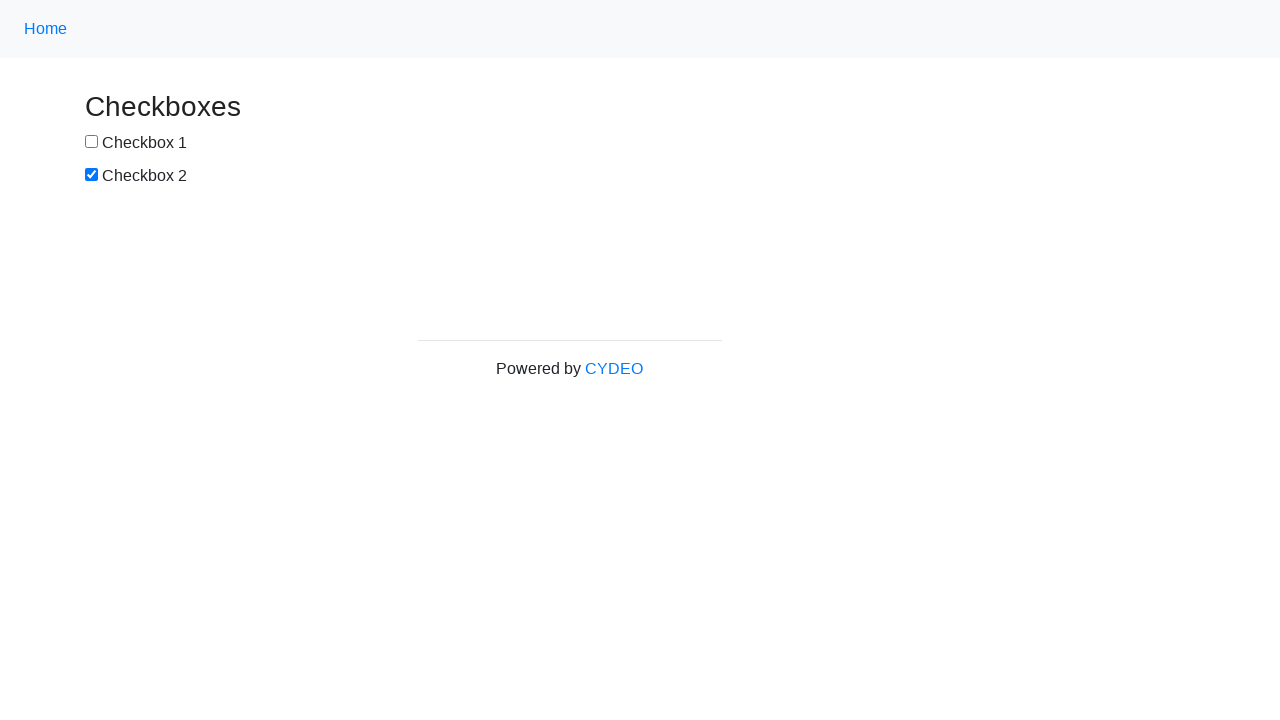

Verified checkbox #1 is not selected by default
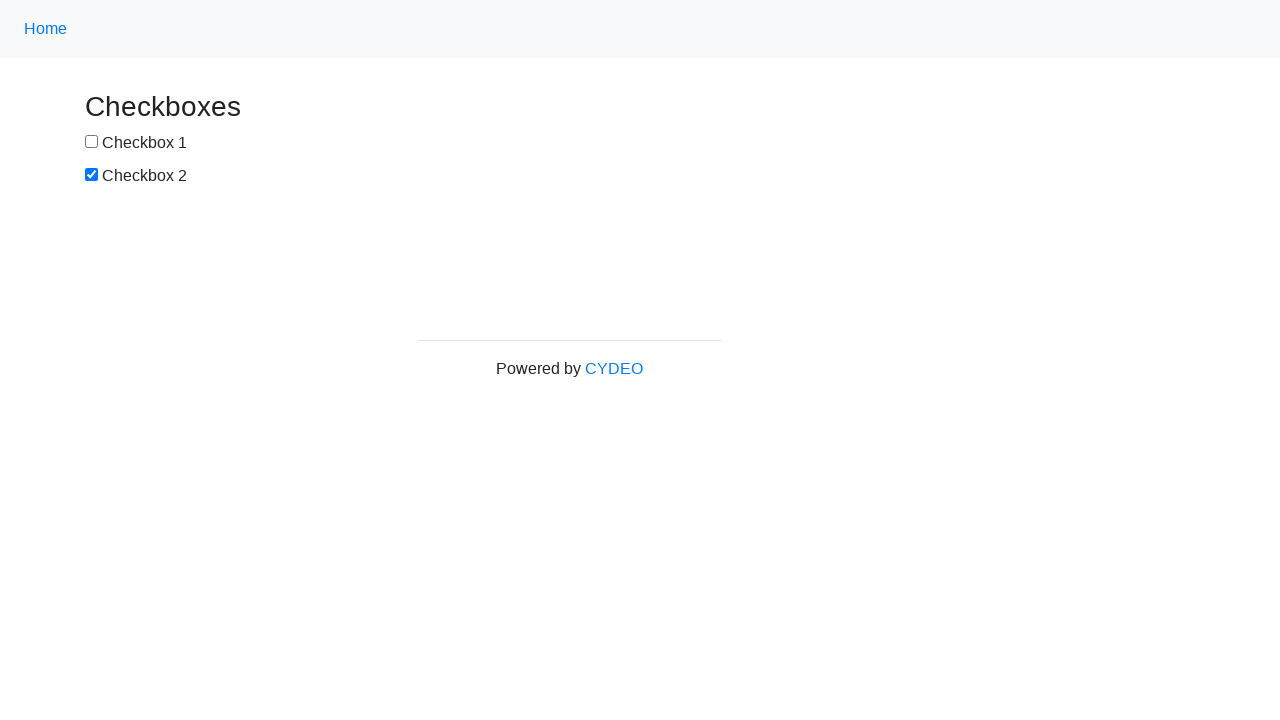

Verified checkbox #2 is selected by default
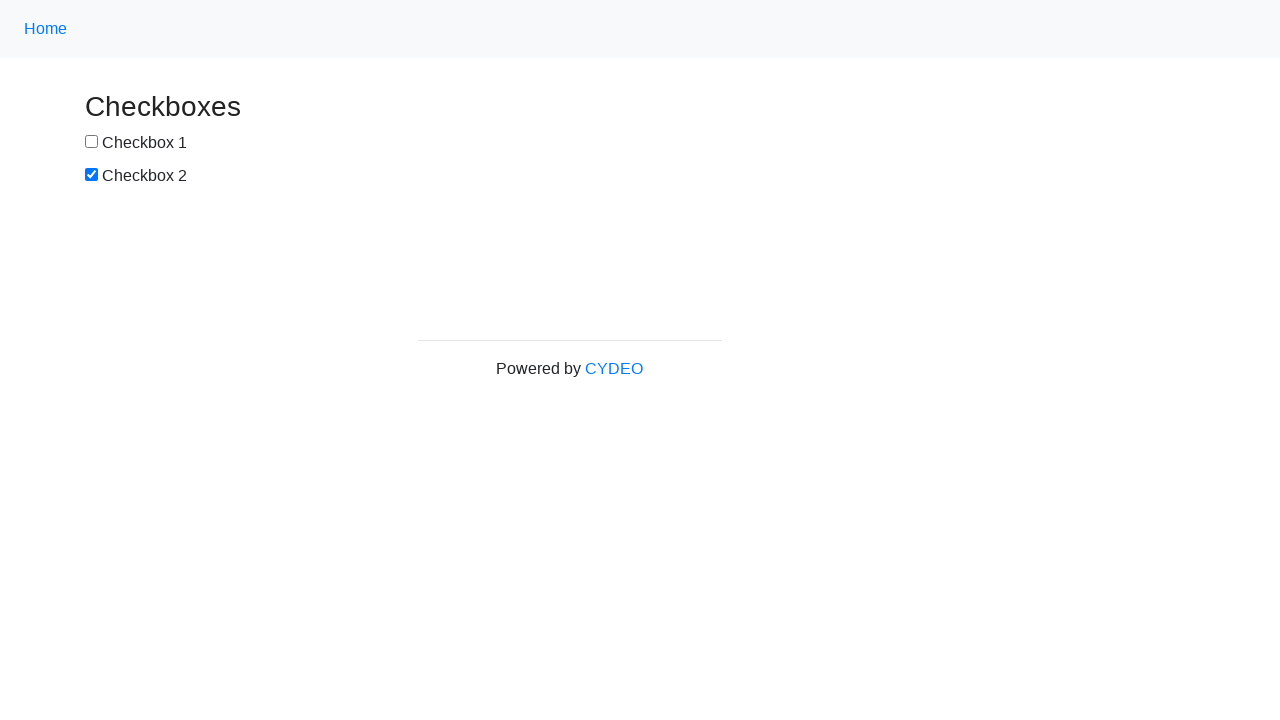

Clicked checkbox #1 to select it at (92, 142) on input[name='checkbox1']
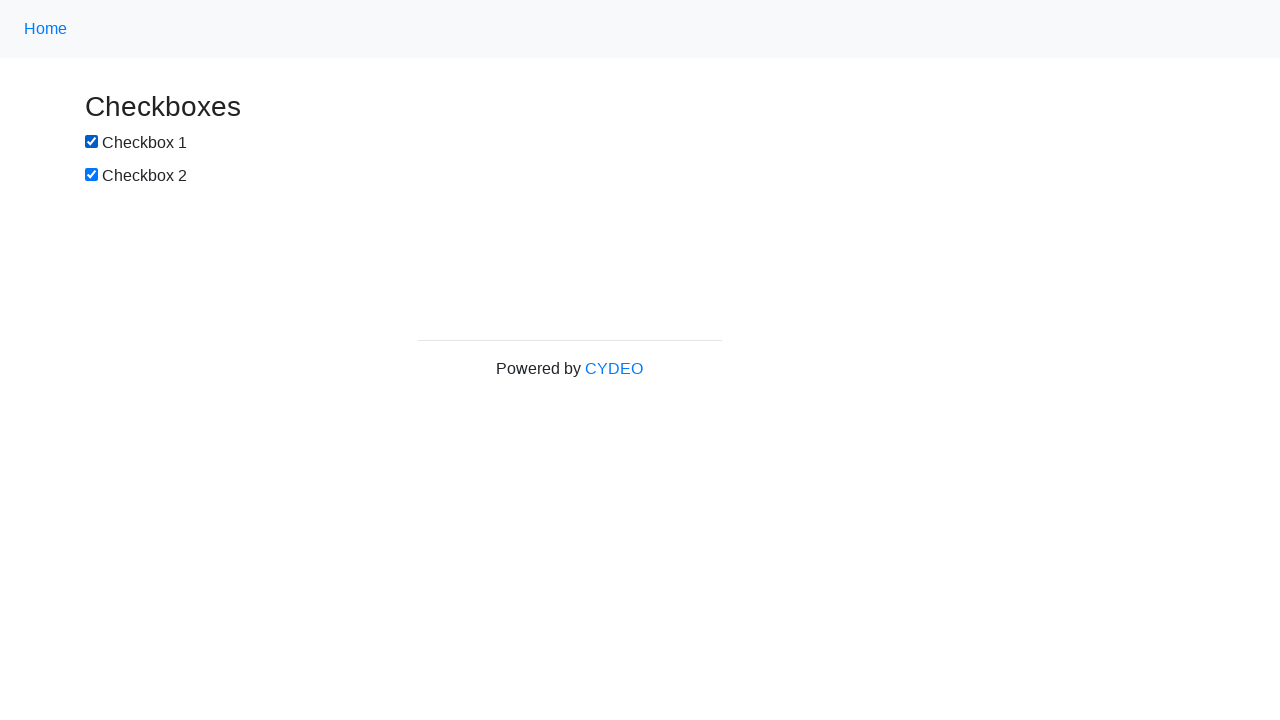

Clicked checkbox #2 to deselect it at (92, 175) on input[name='checkbox2']
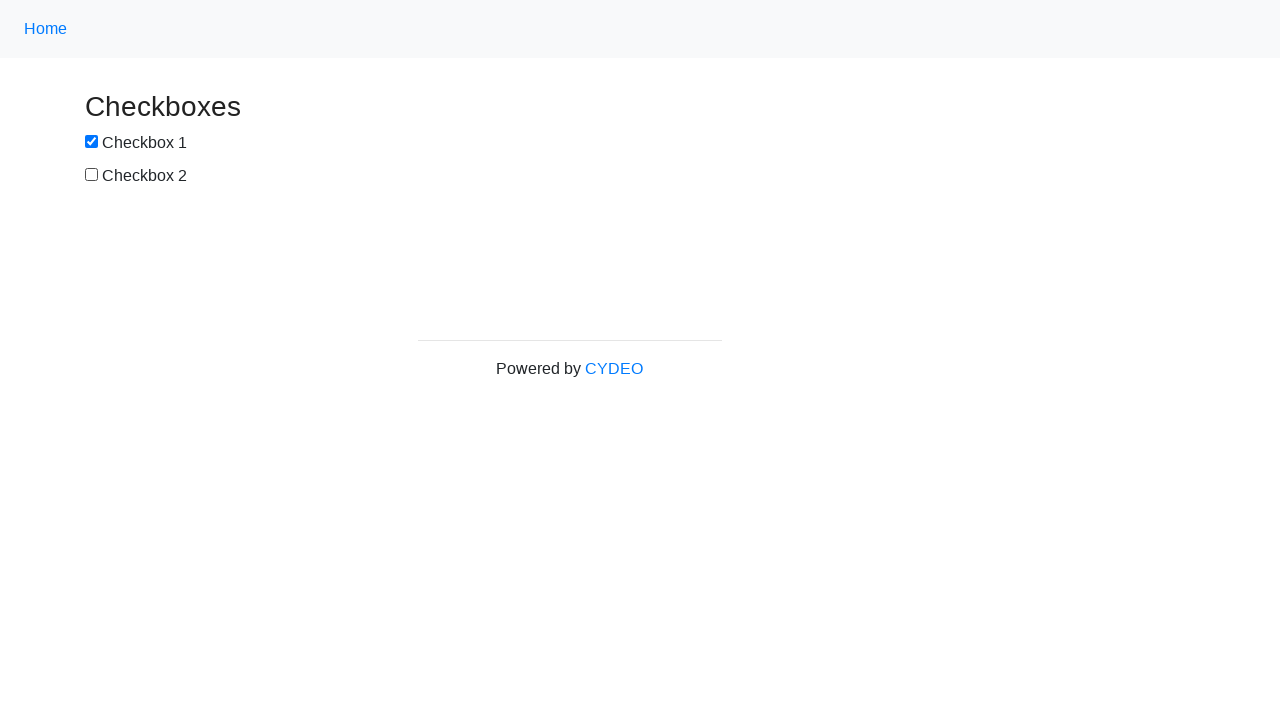

Confirmed checkbox #1 is now selected
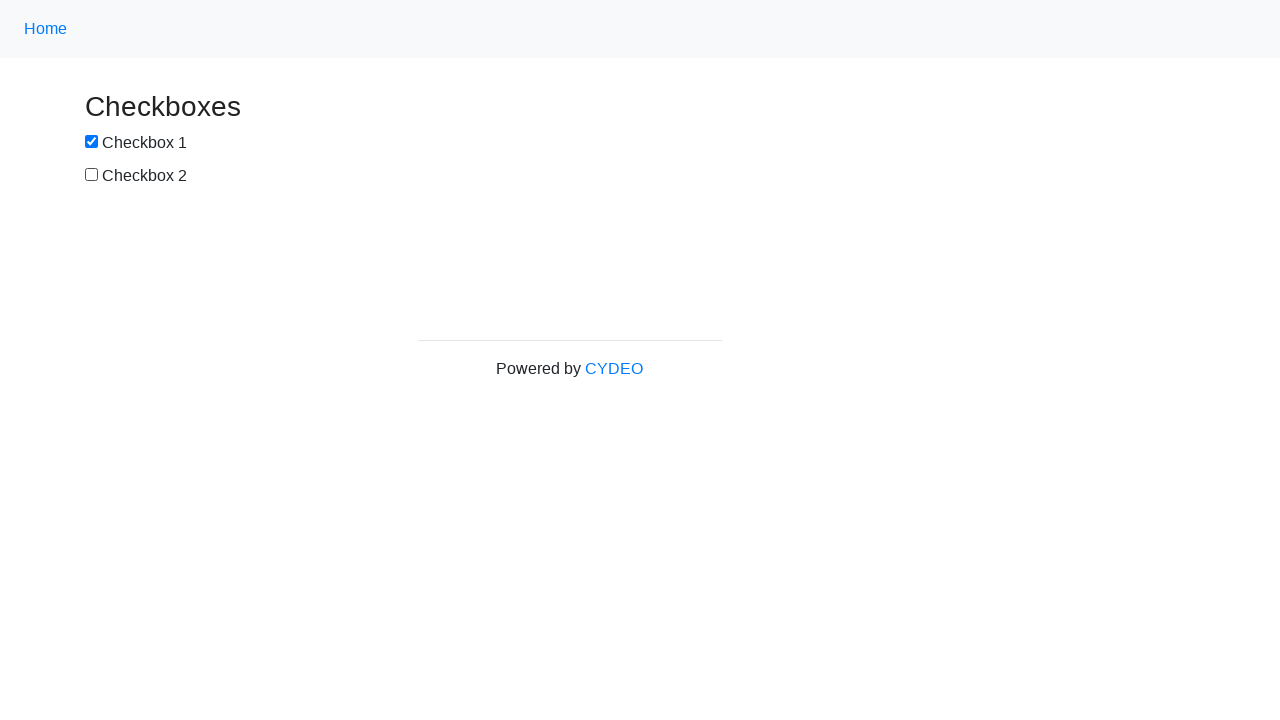

Confirmed checkbox #2 is now deselected
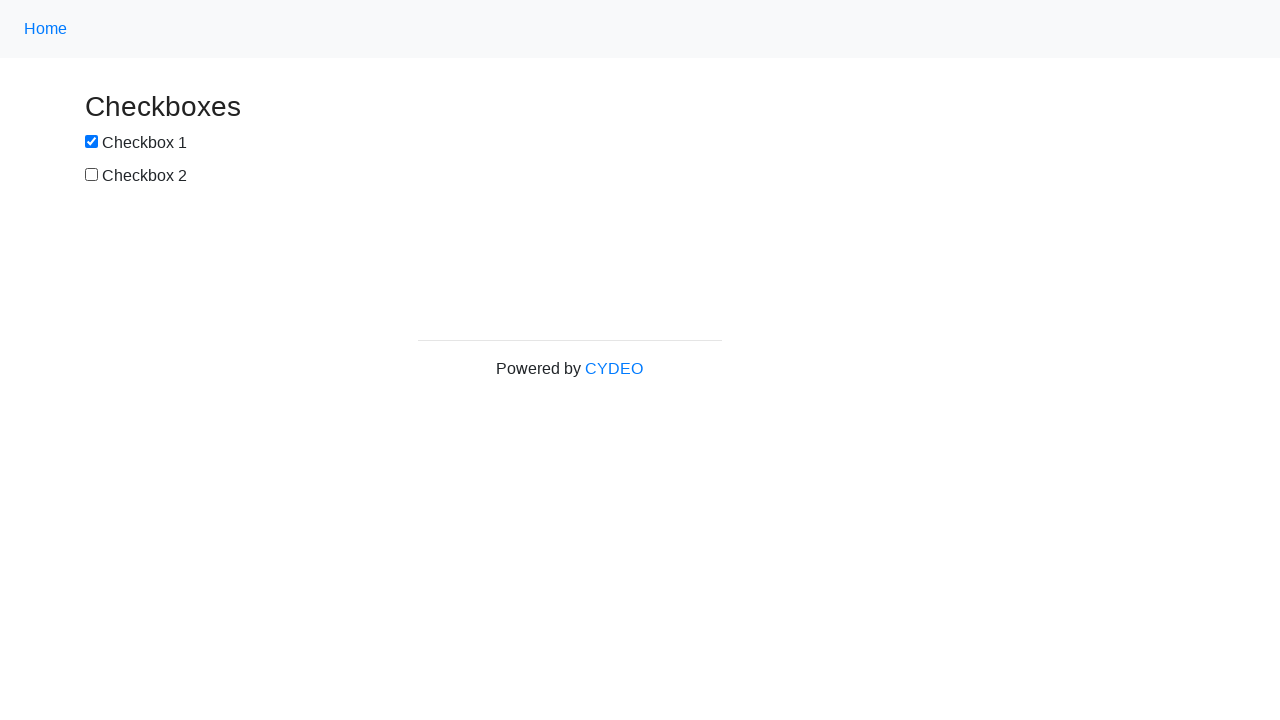

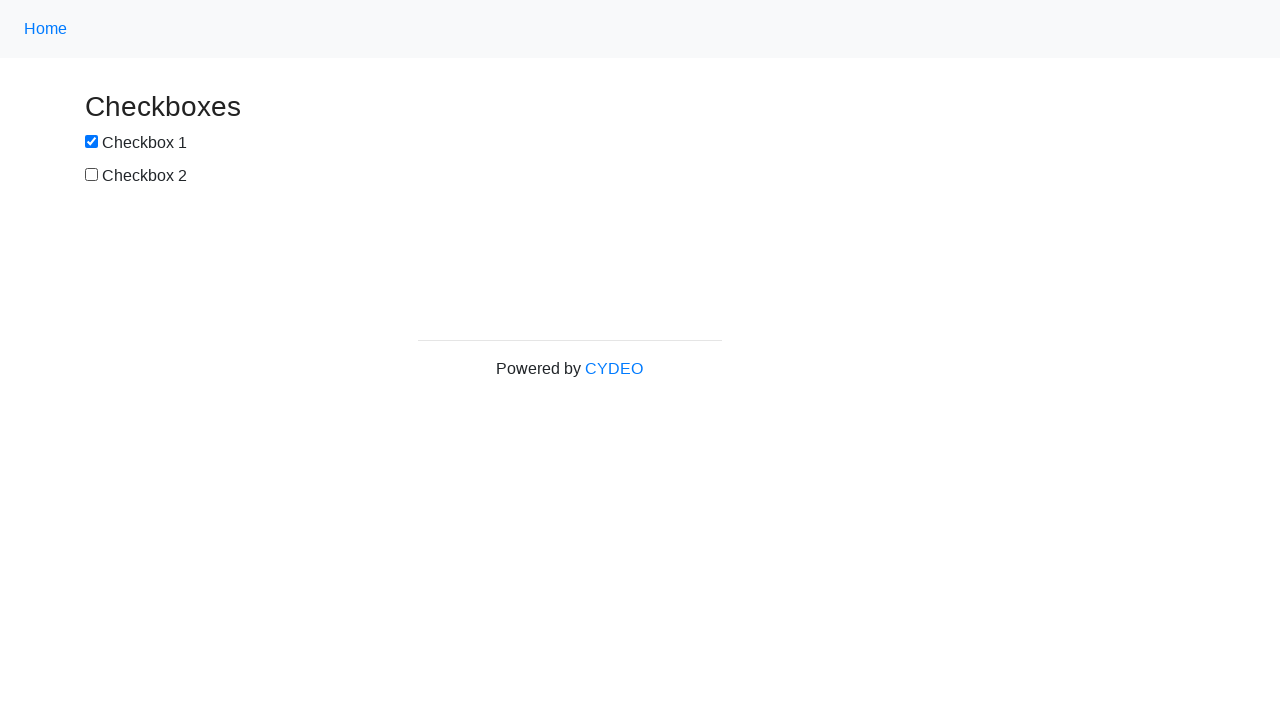